Tests JavaScript alert handling by navigating to an alerts demo page, triggering an alert popup, and accepting it.

Starting URL: https://demo.automationtesting.in/Alerts.html

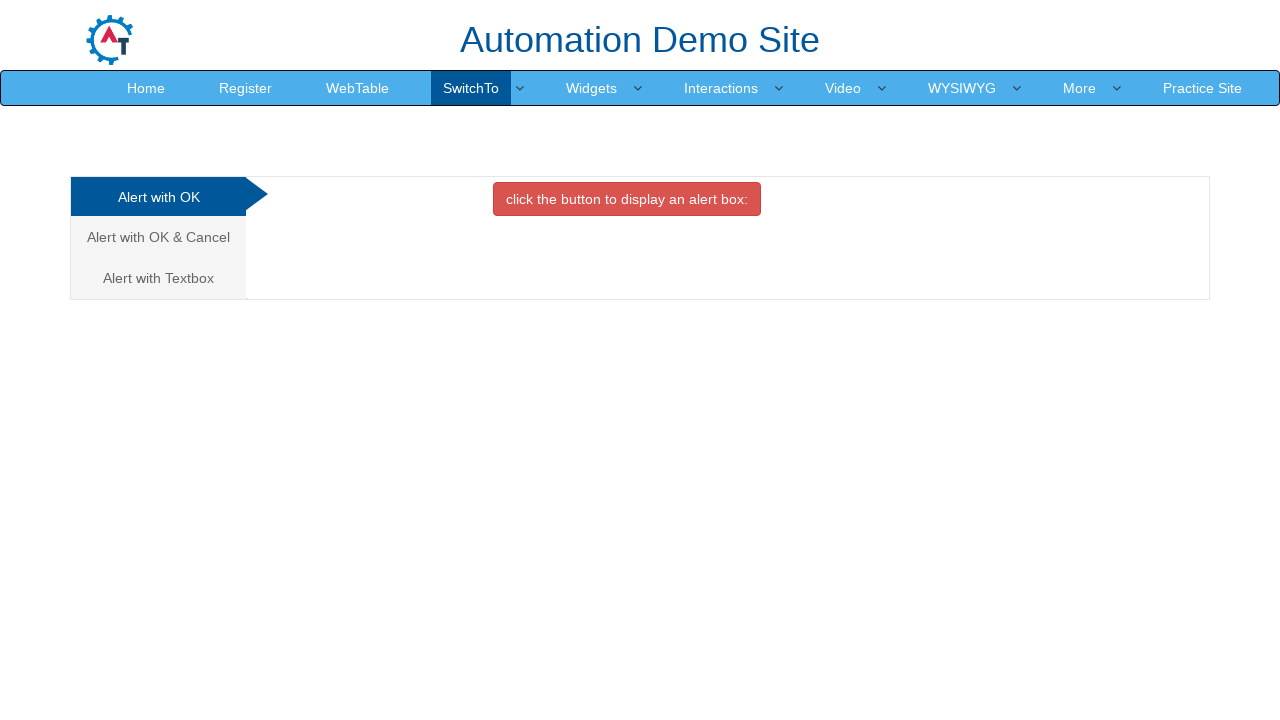

Set up dialog handler to accept alerts
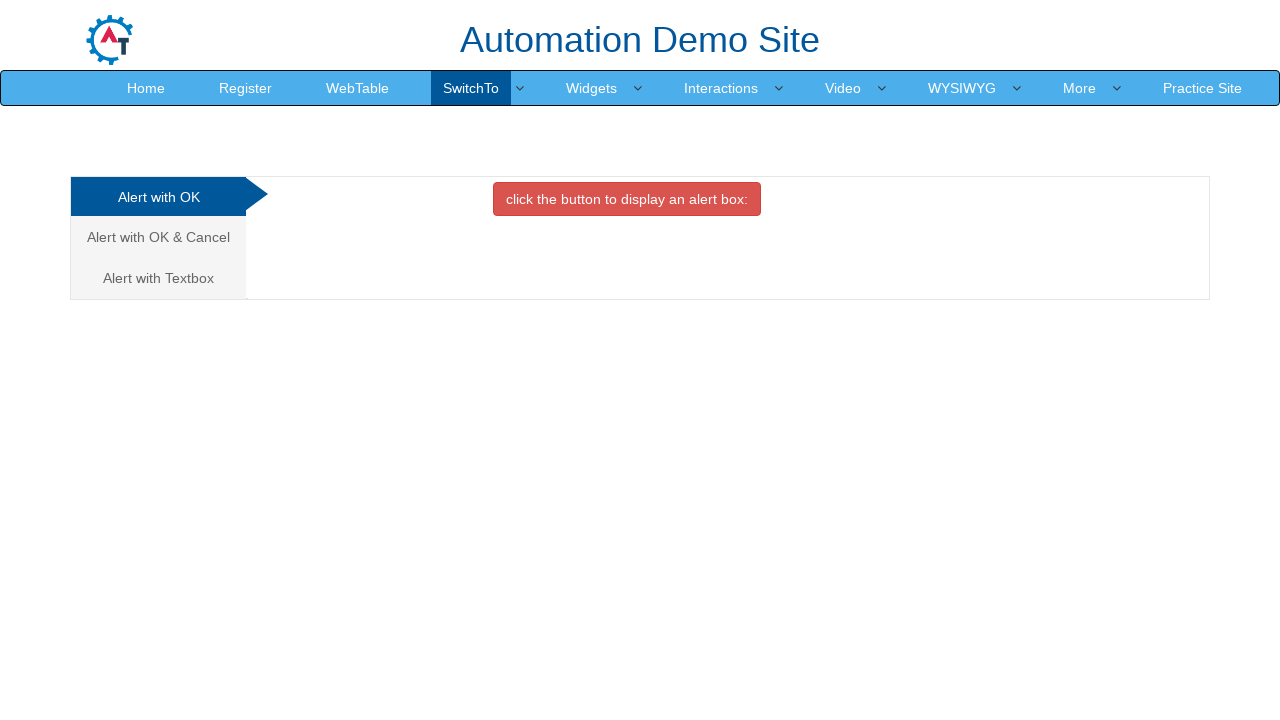

Clicked on the 'Alert with OK' tab at (158, 197) on xpath=/html/body/div[1]/div/div/div/div[1]/ul/li[1]/a
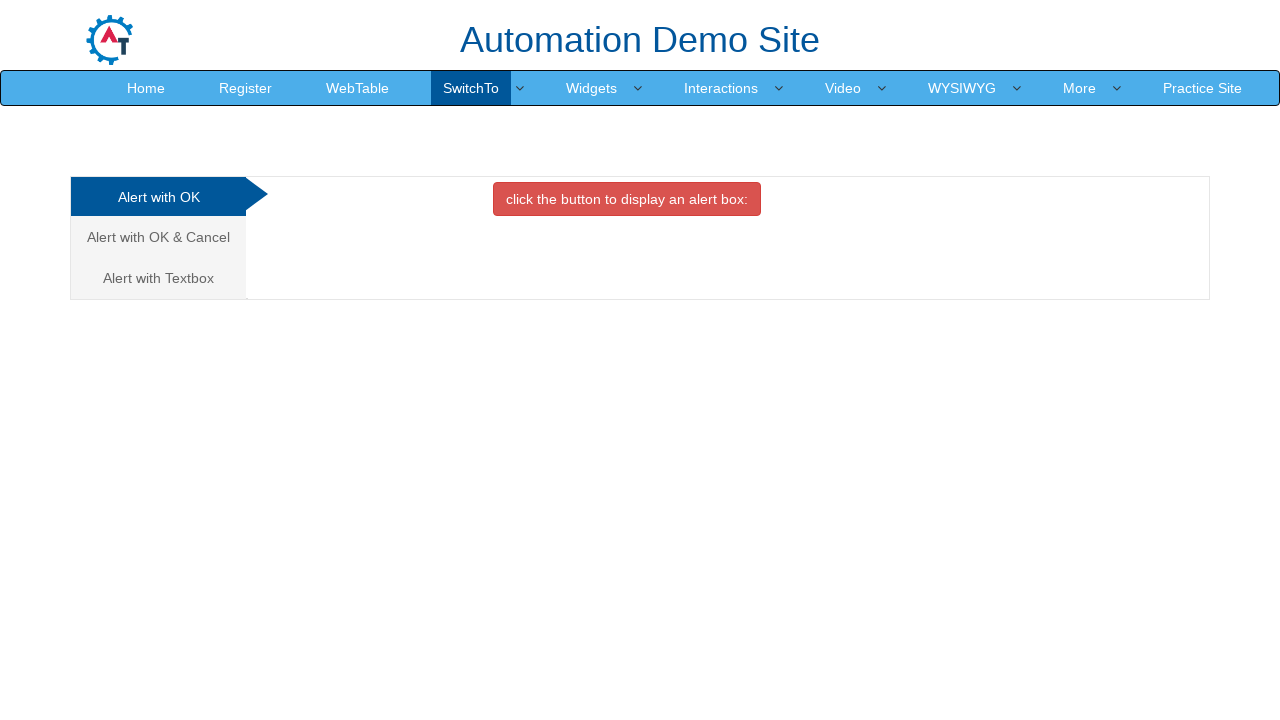

Clicked the button to trigger the alert popup at (627, 199) on xpath=/html/body/div[1]/div/div/div/div[2]/div[1]/button
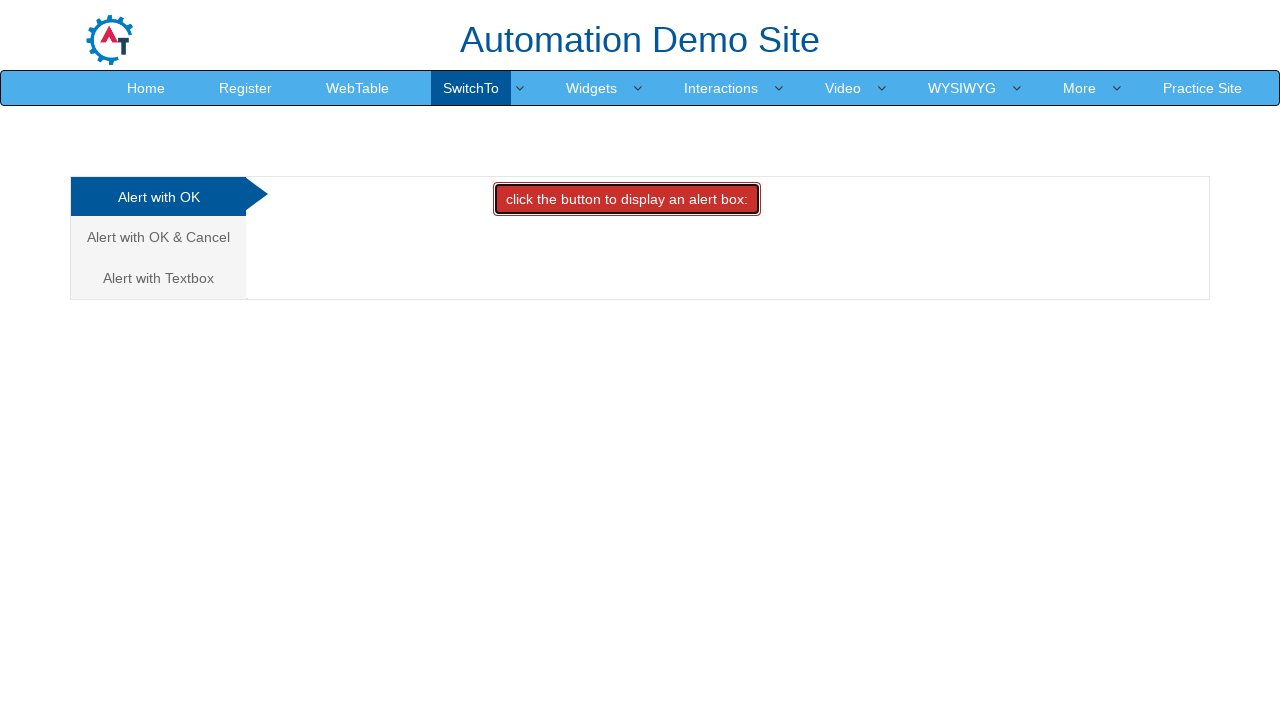

Waited for alert interaction to complete
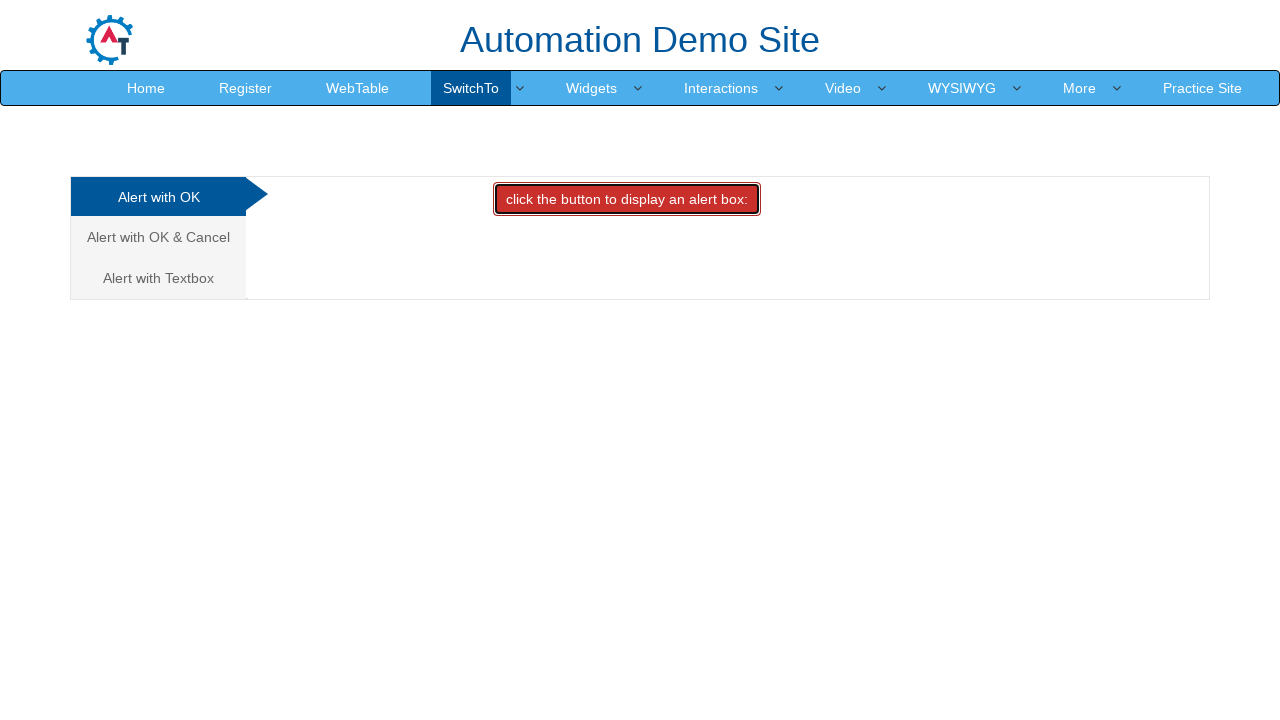

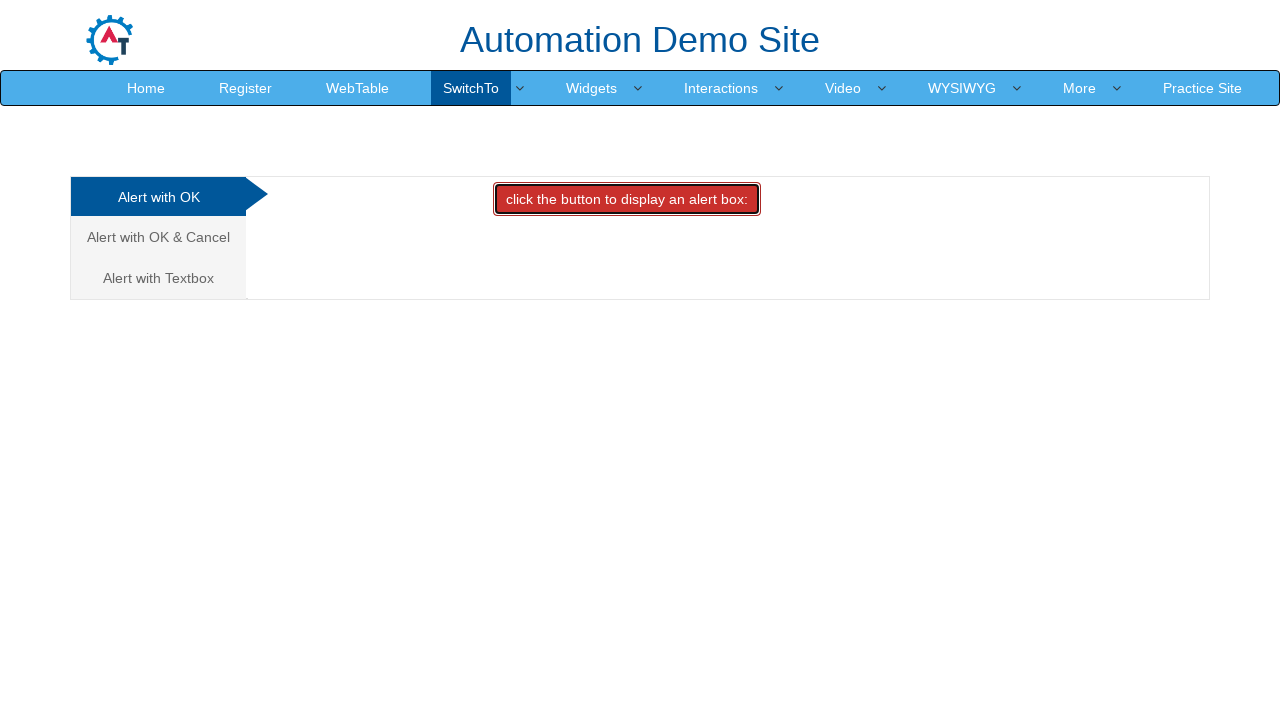